Tests drag and drop functionality by dragging an element from a source box and dropping it into a target drop zone

Starting URL: https://www.leafground.com/drag.xhtml

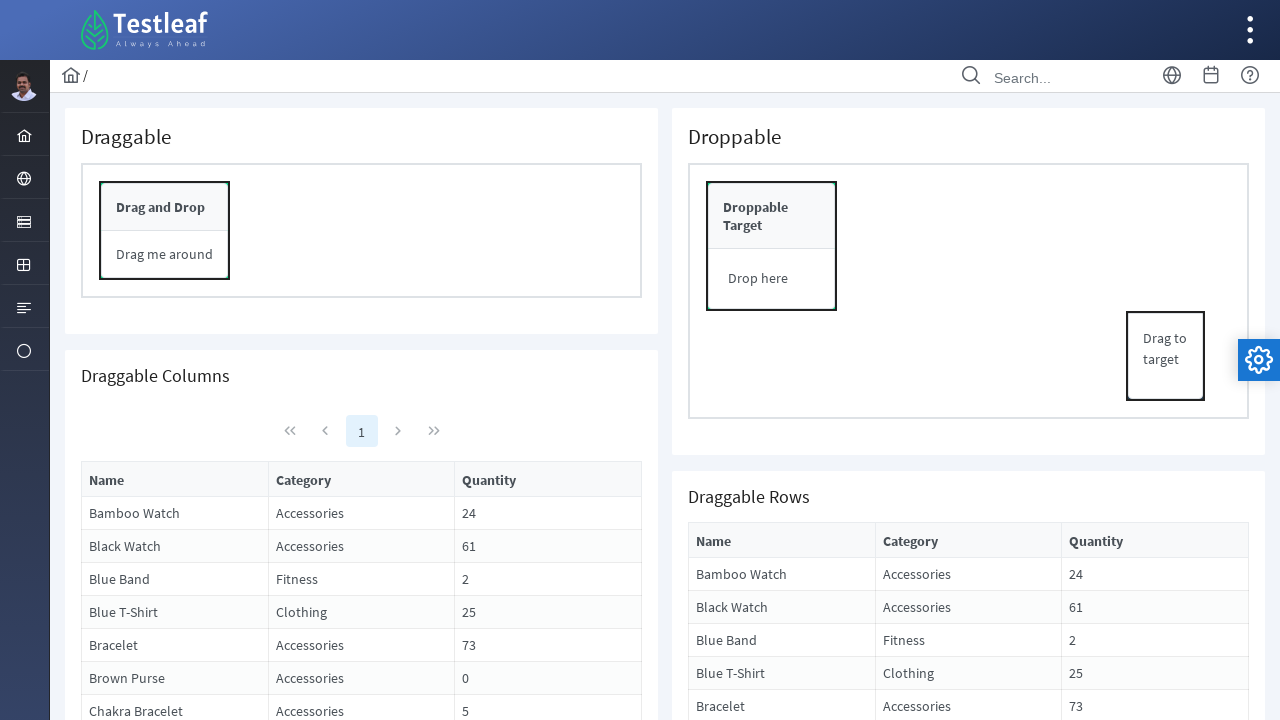

Waited for drag source element to be visible
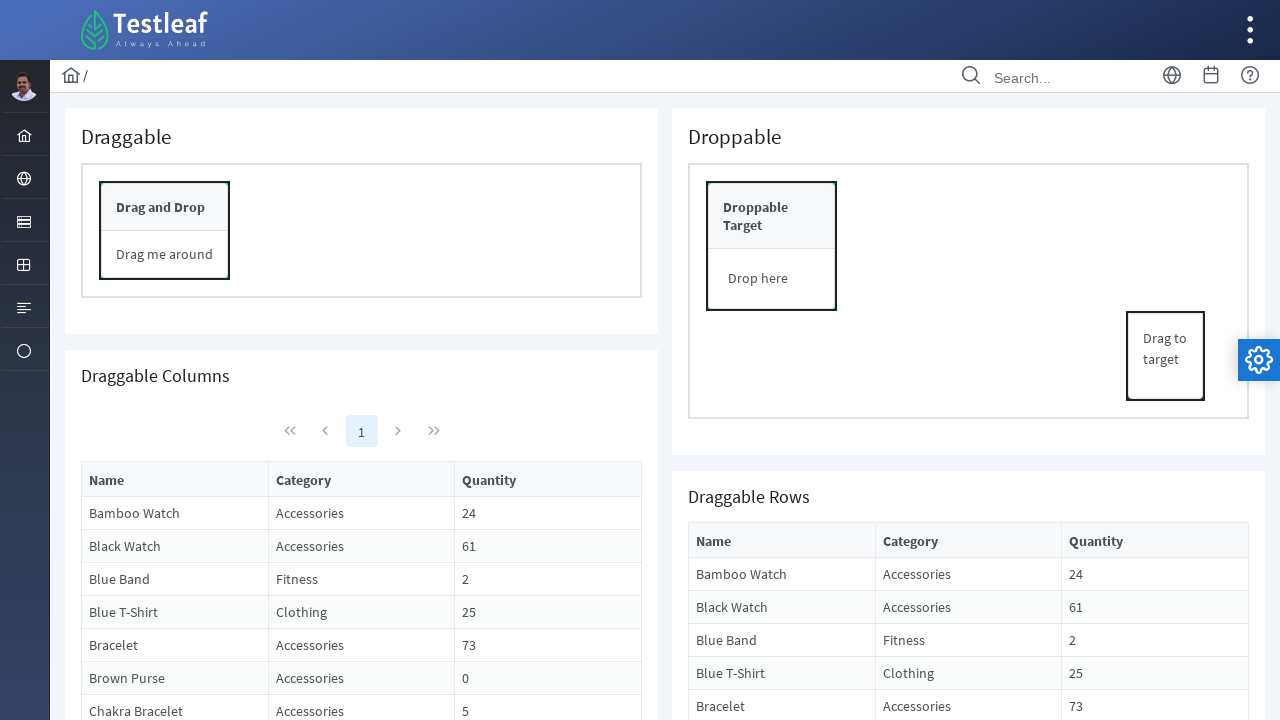

Waited for drop target element to be visible
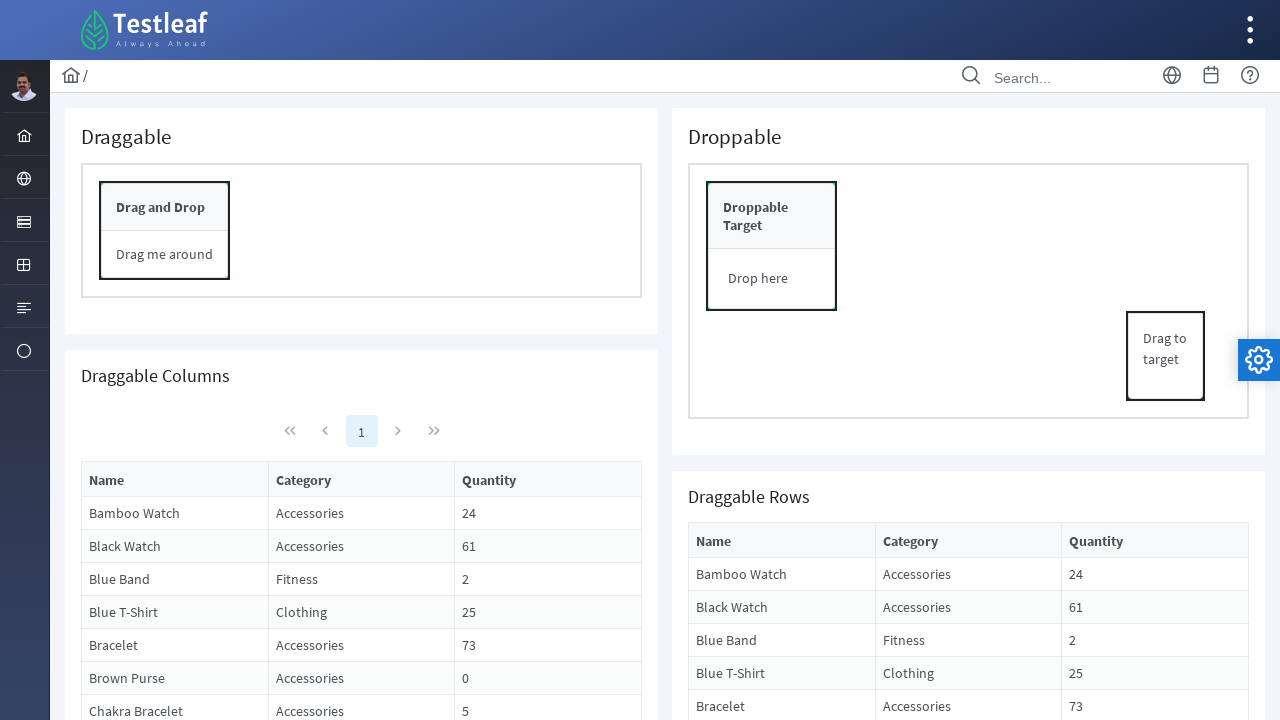

Located drag source element
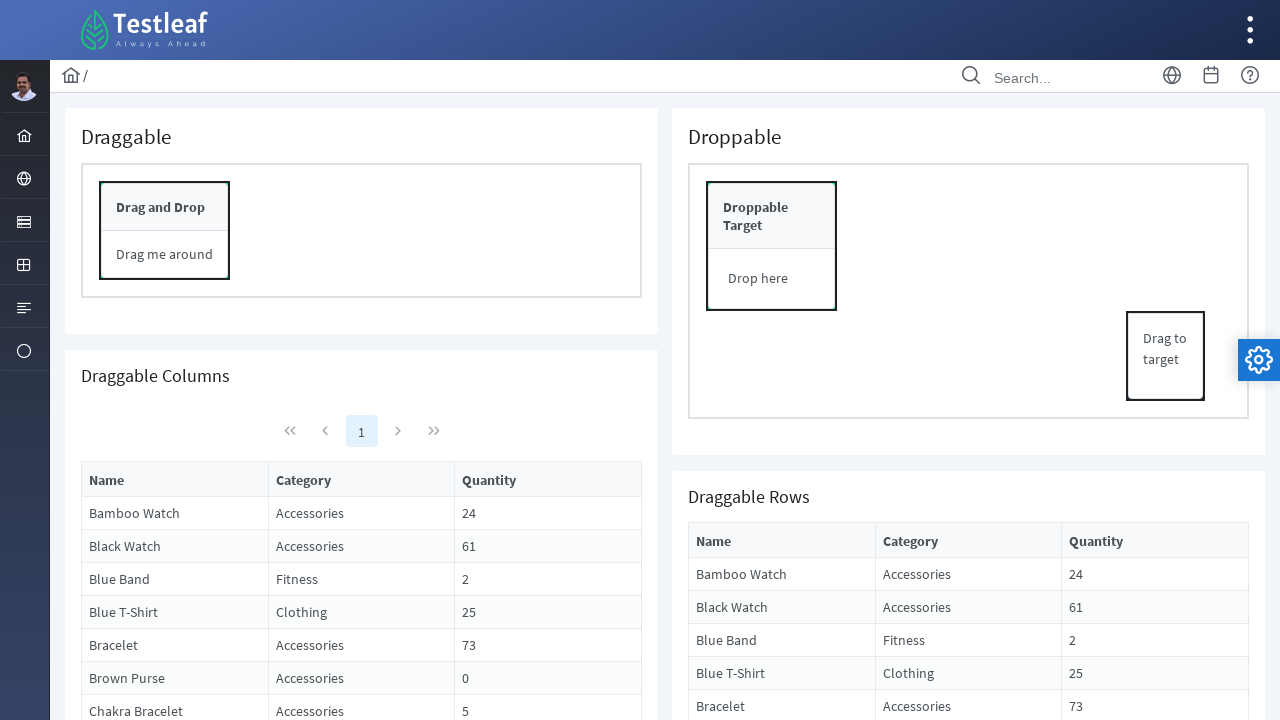

Located drop target element
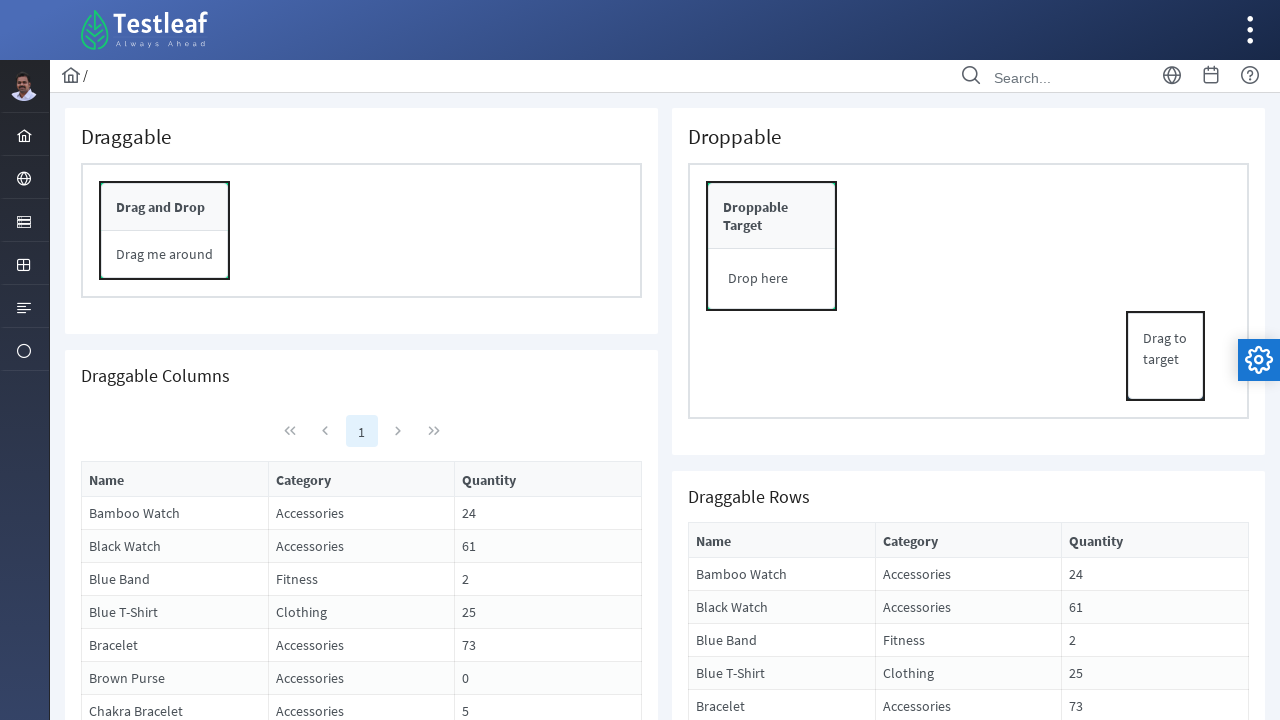

Dragged element from source box to target drop zone at (772, 279)
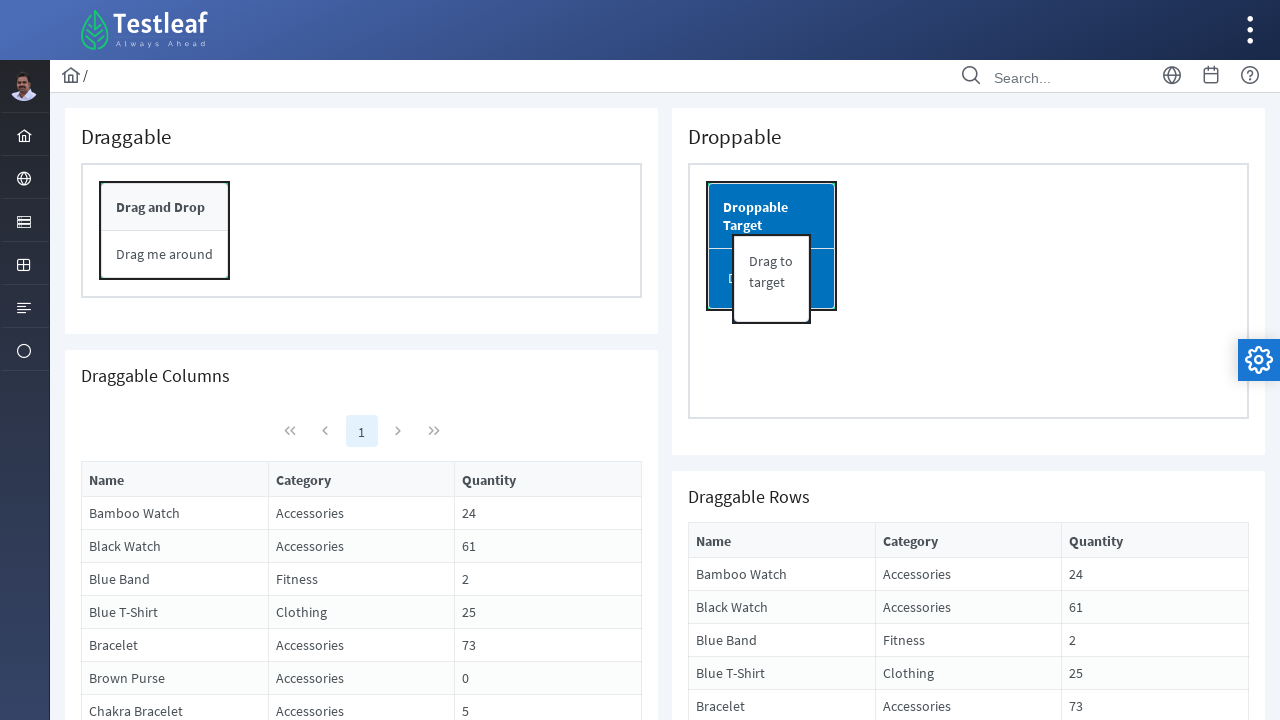

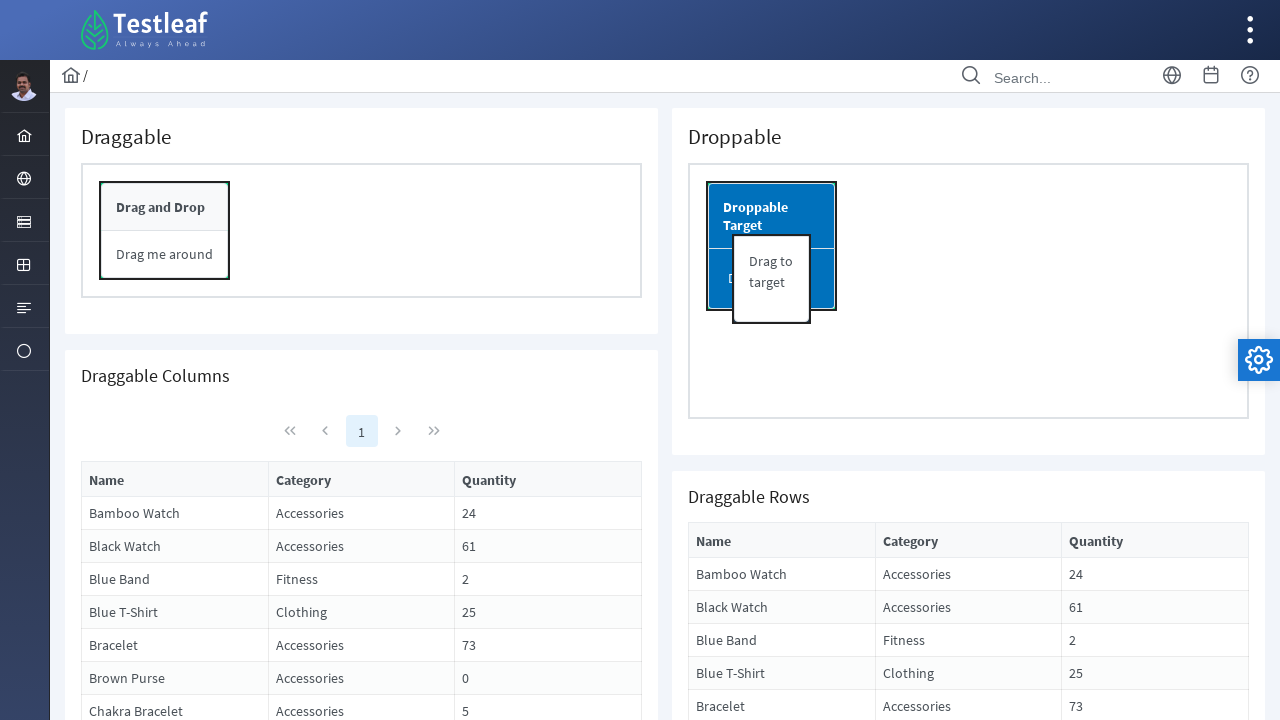